Tests drag and drop functionality on jQuery UI demo page by dragging an element into a drop zone within an iframe

Starting URL: https://jqueryui.com/droppable/

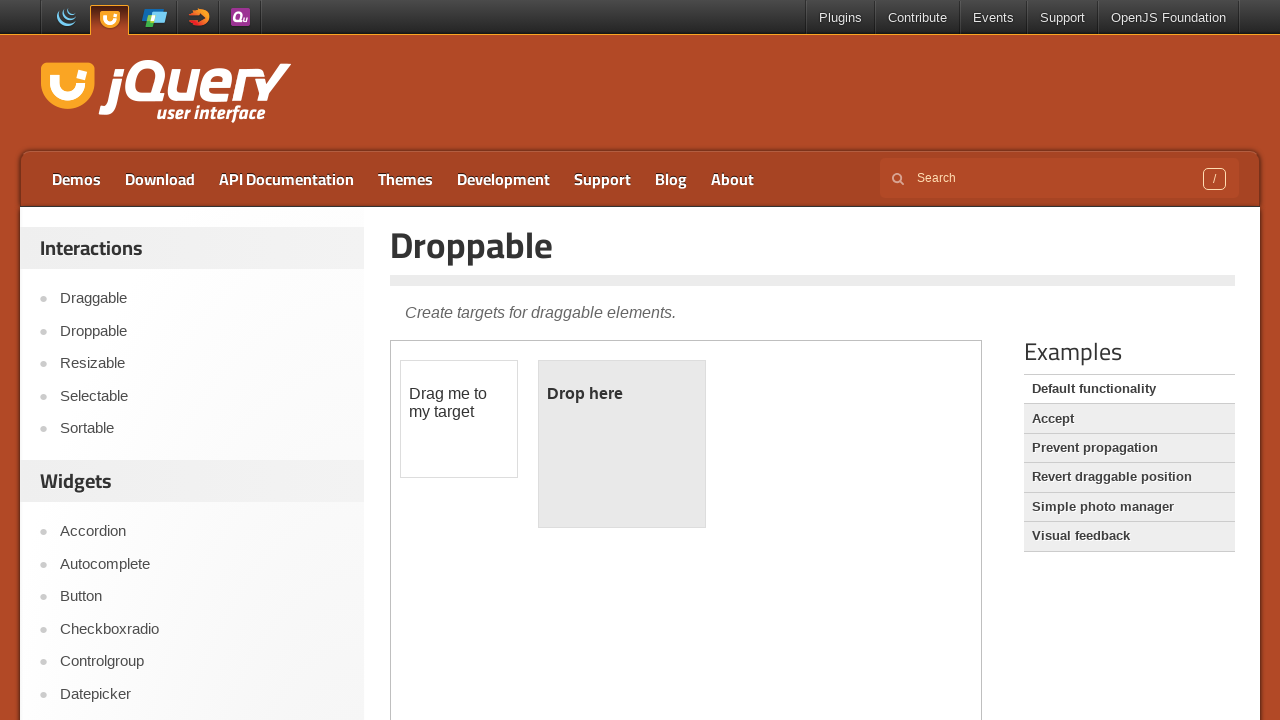

Located the demo iframe on jQuery UI droppable page
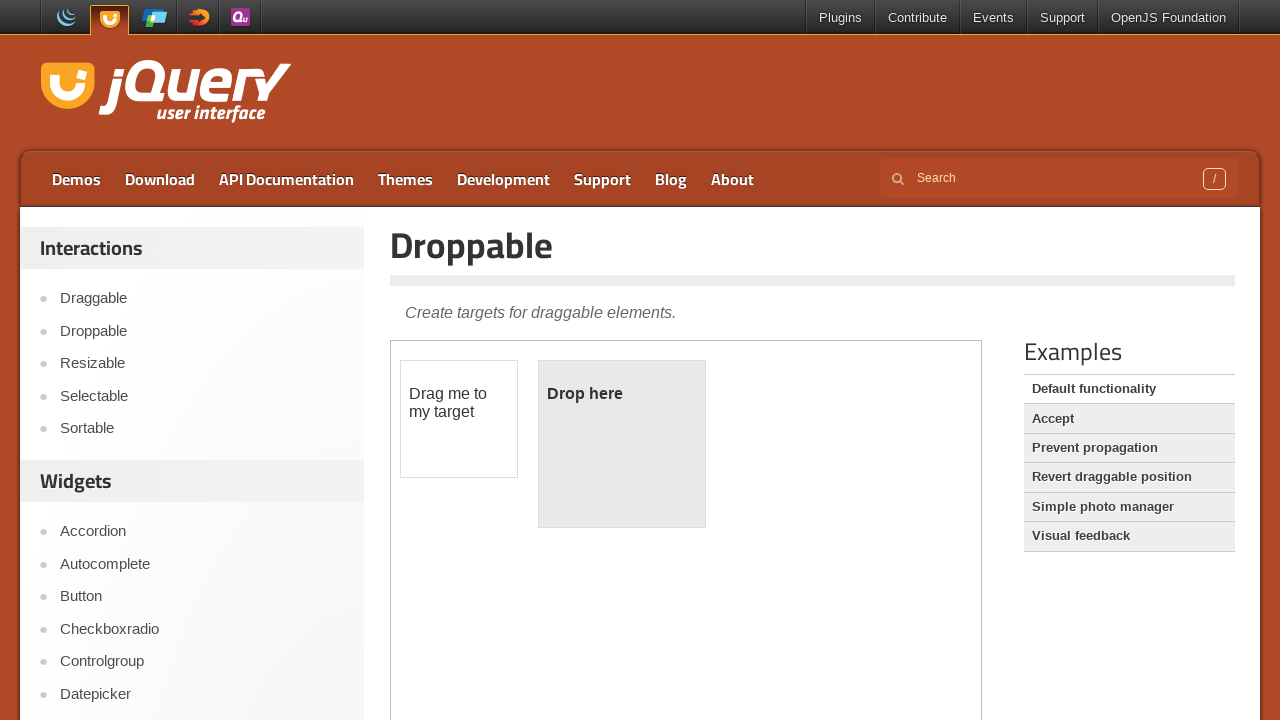

Located the draggable element within the iframe
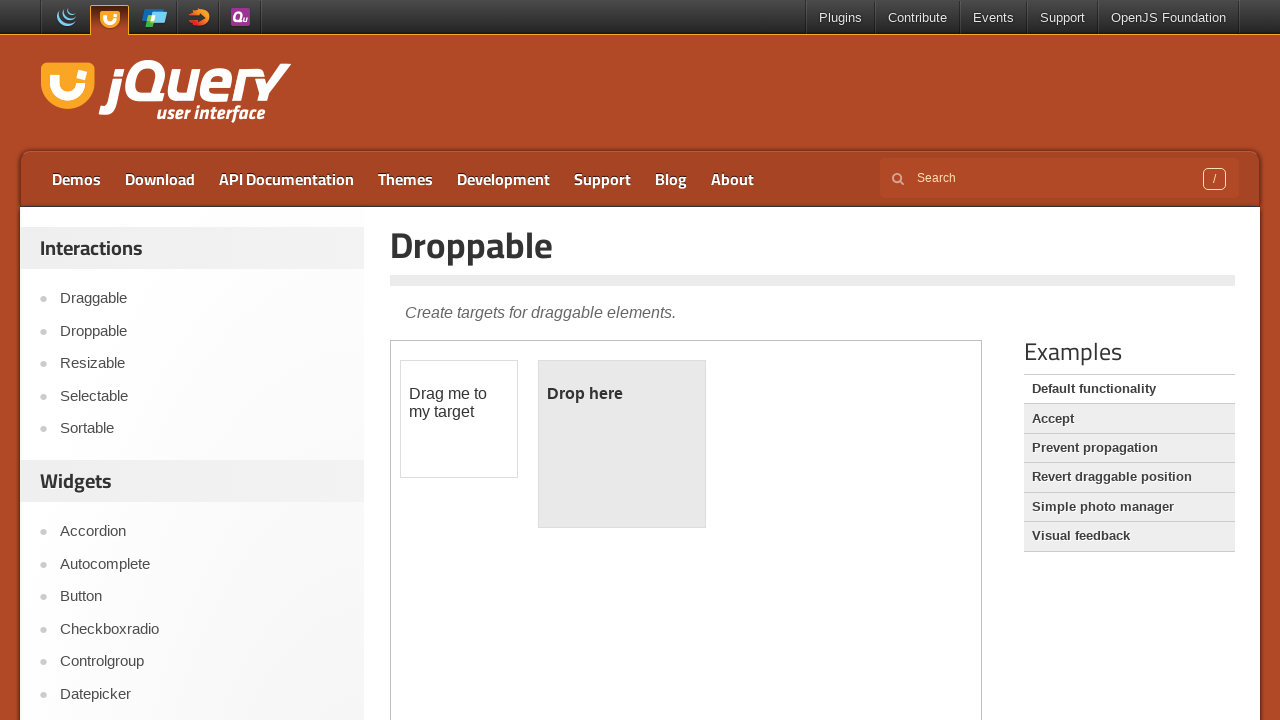

Located the droppable drop zone within the iframe
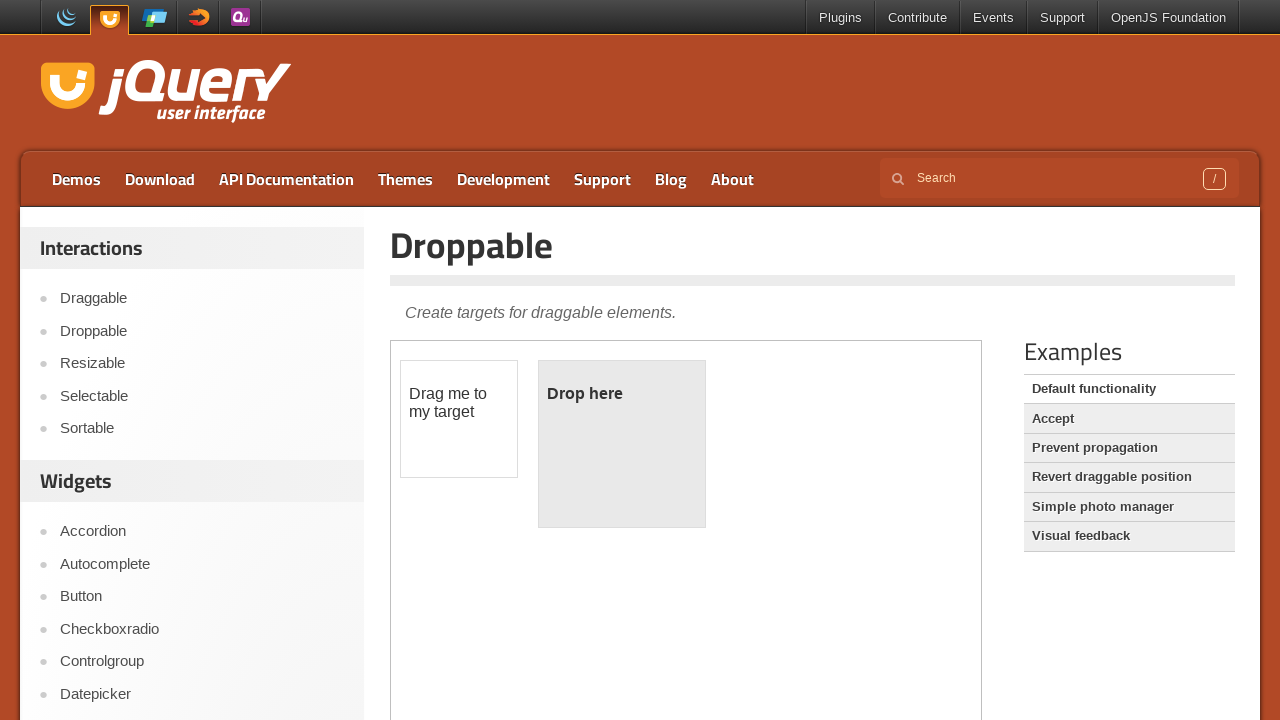

Dragged the draggable element into the droppable drop zone at (622, 444)
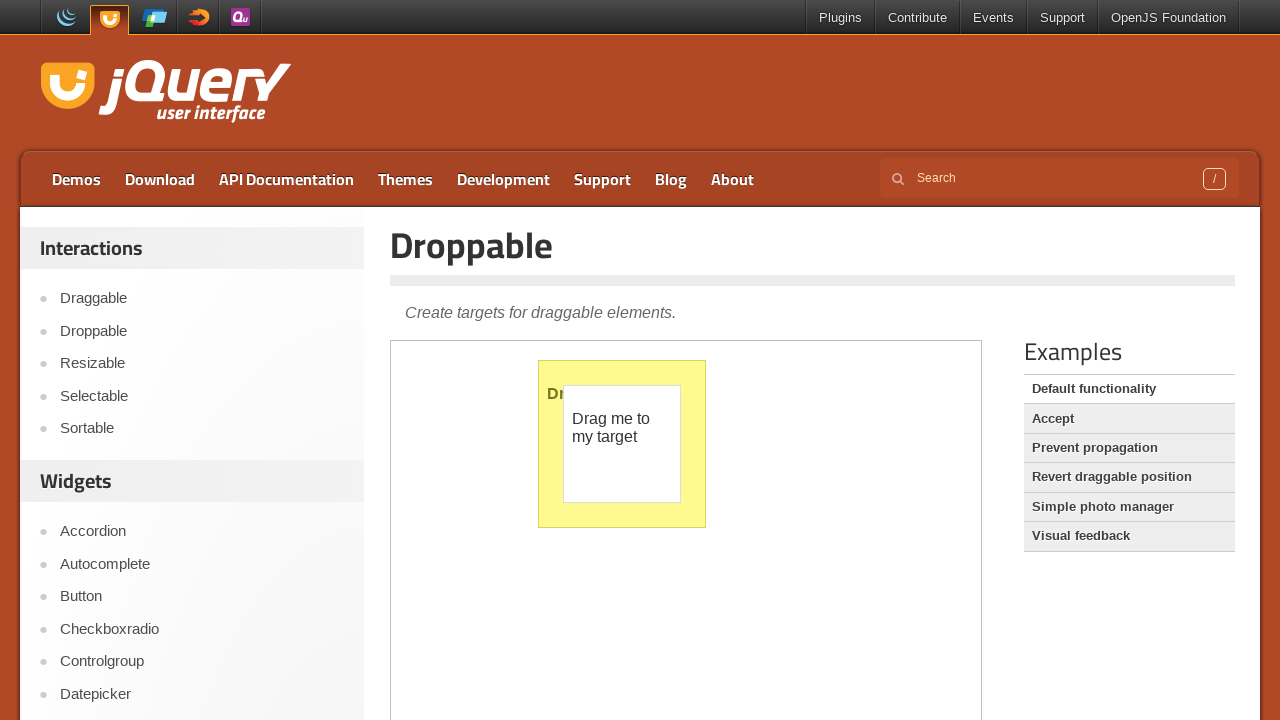

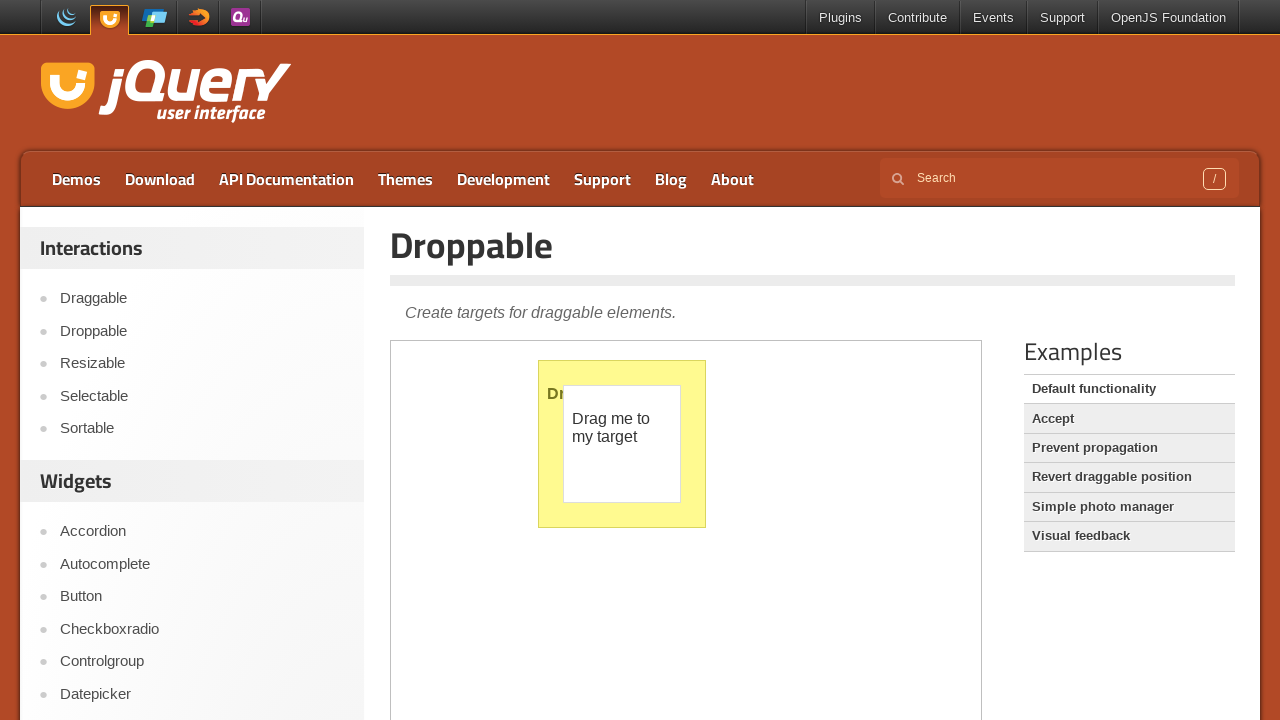